Tests first name validation by entering a single character and verifying the warning message

Starting URL: https://practice.cydeo.com/

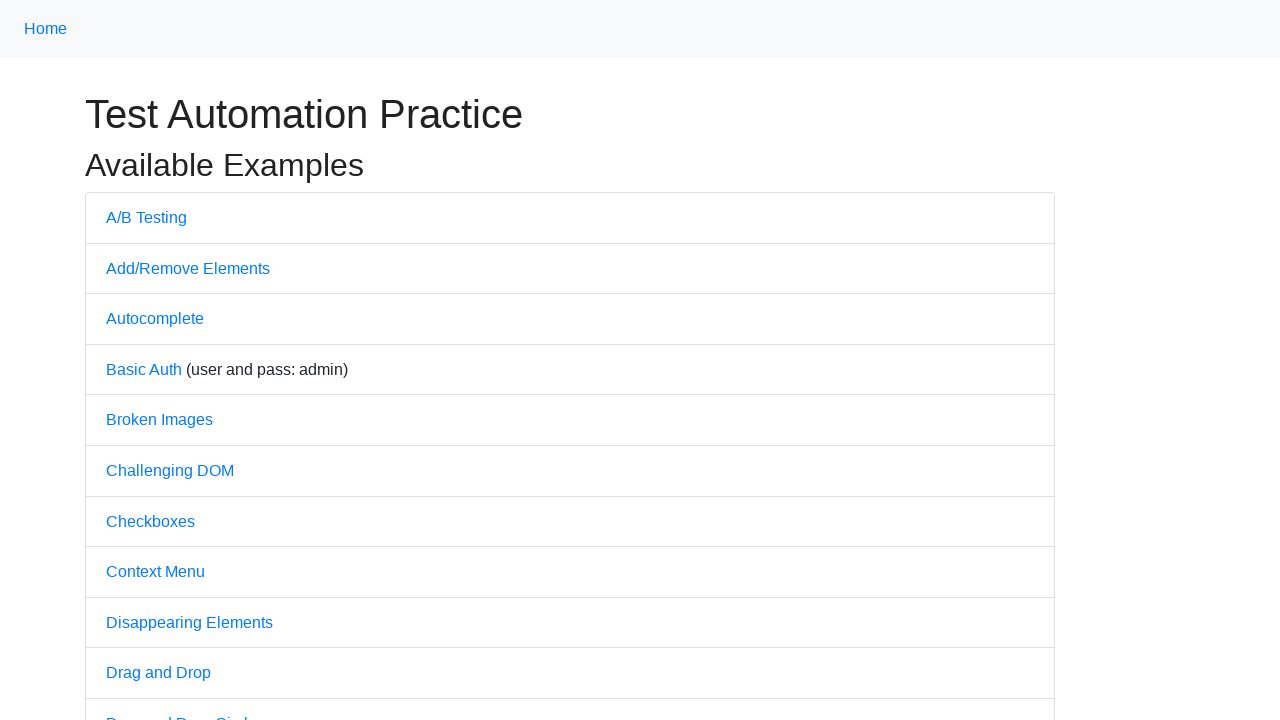

Navigated to practice.cydeo.com
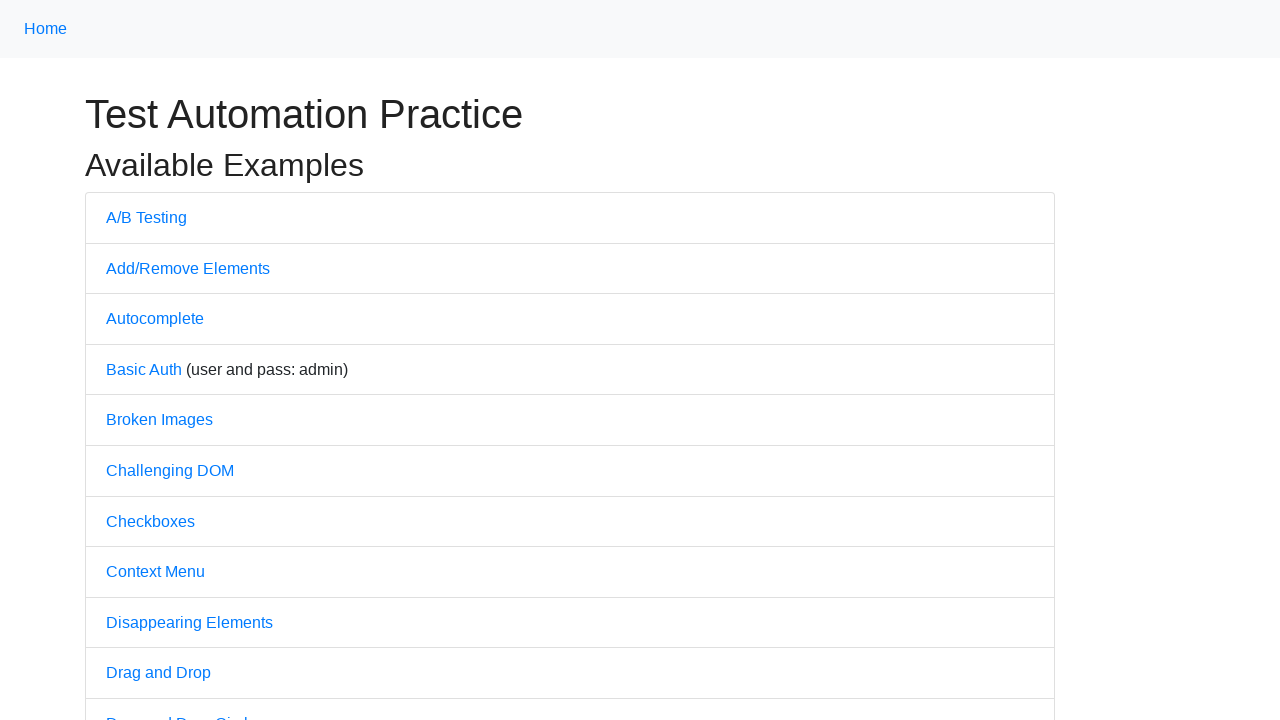

Clicked on registration form link at (170, 360) on xpath=//a[contains(@href, 'registration_form')]
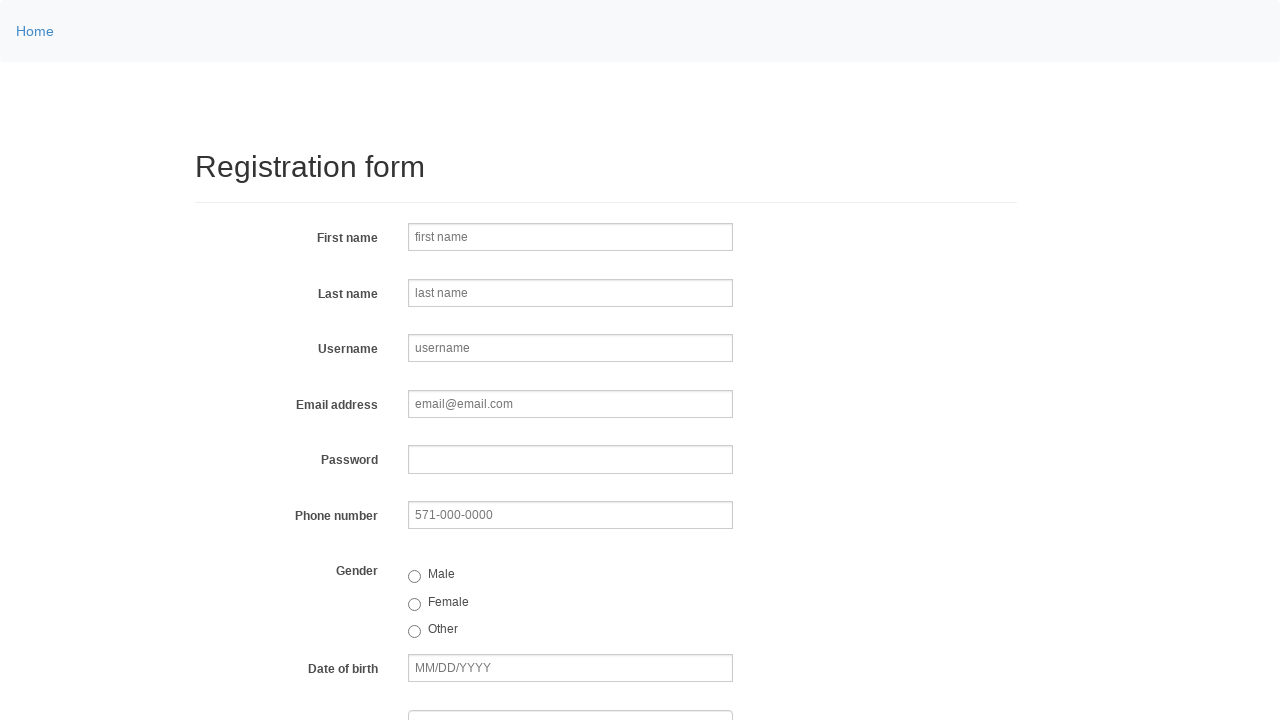

Entered single character 'X' in first name field on input[name='firstname']
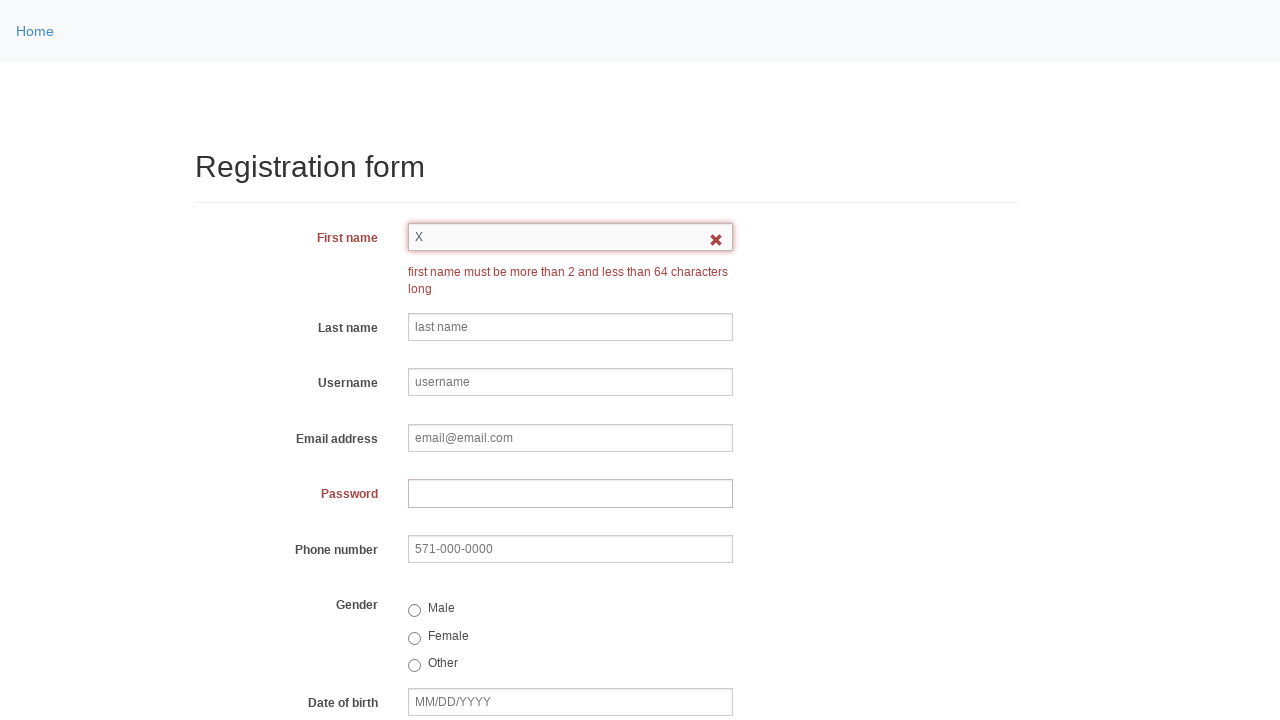

Warning message for first name validation appeared
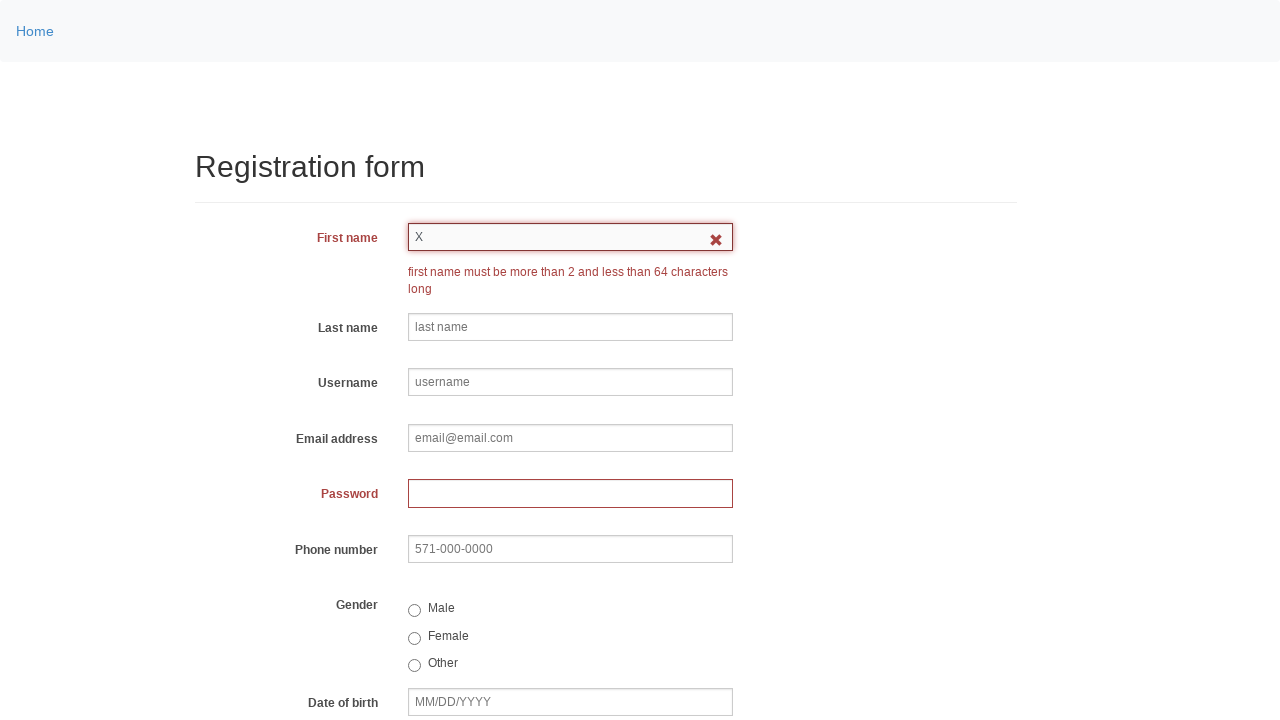

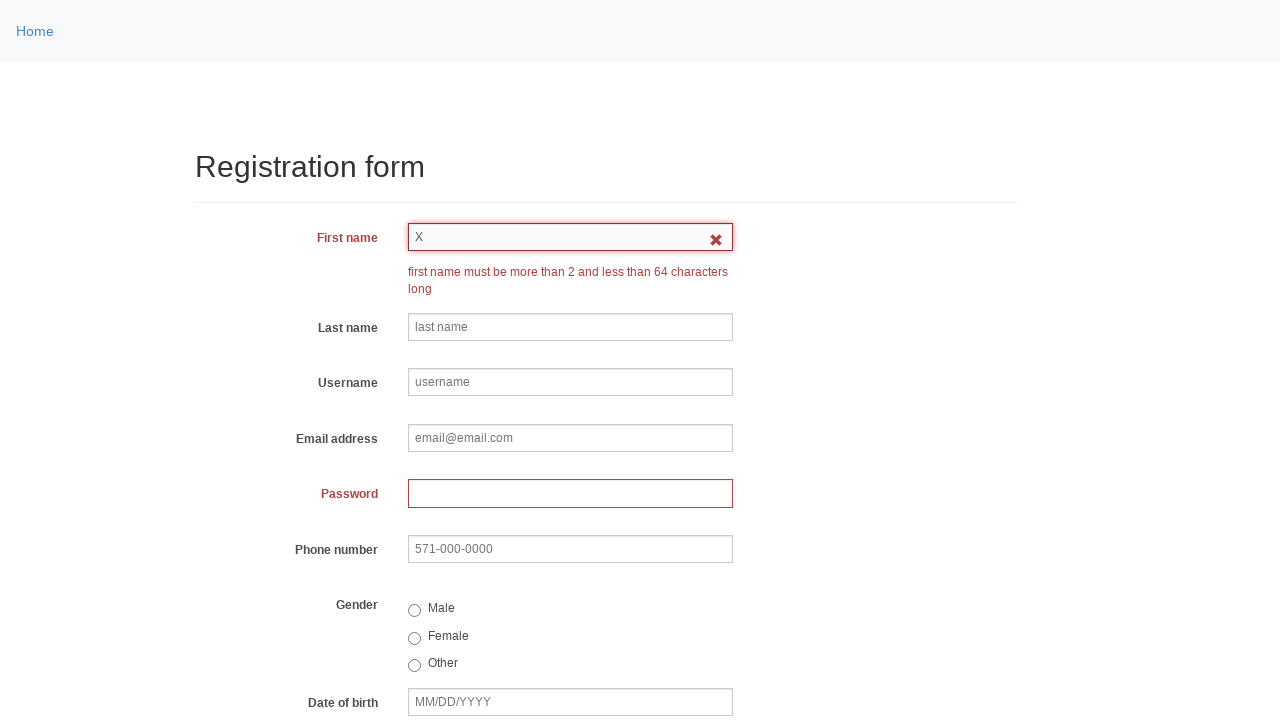